Tests E-Prime checker with typesetter apostrophe (curly)

Starting URL: https://www.exploratorytestingacademy.com/app/

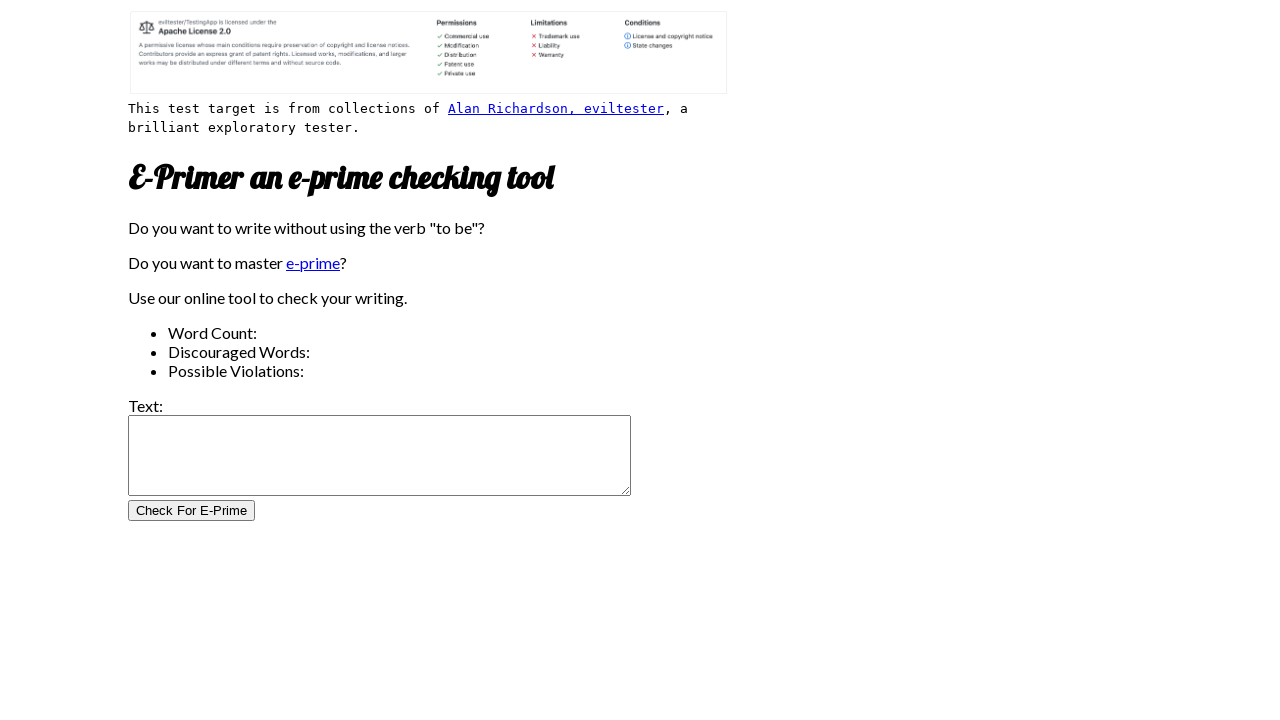

Filled input field with text containing typesetter apostrophe (curly quote) on #inputtext
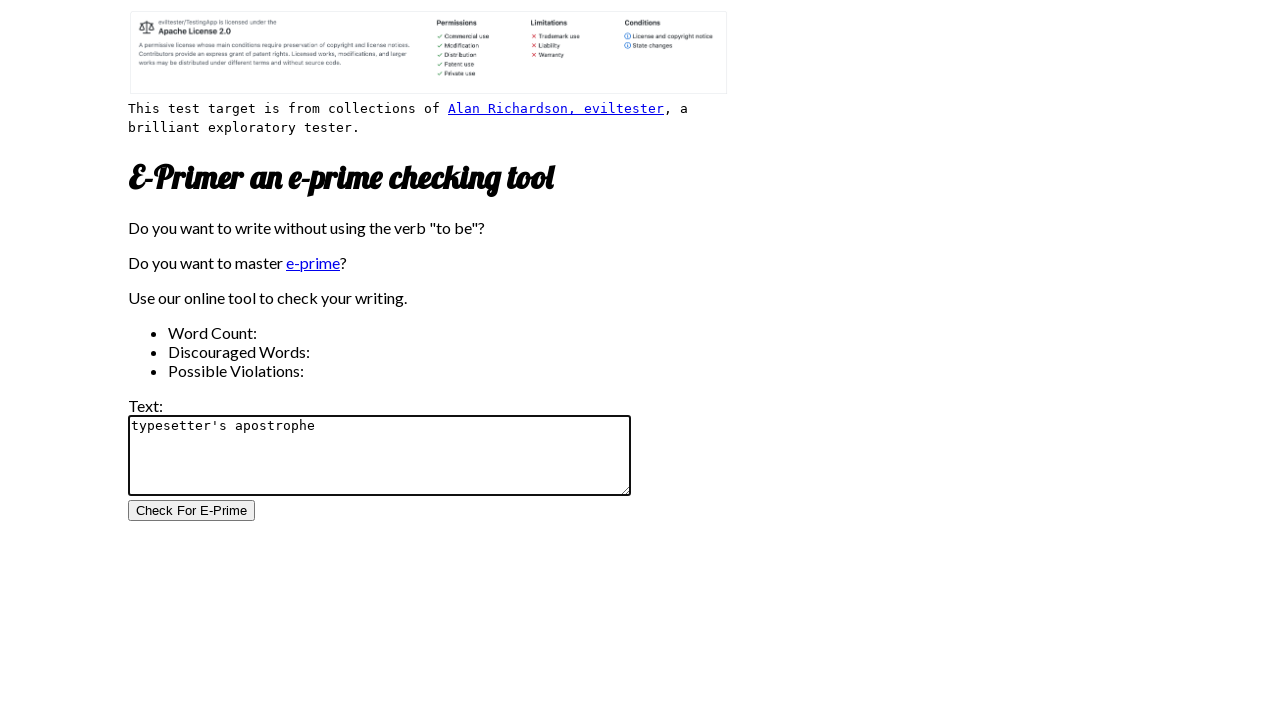

Clicked the check button to run E-Prime checker at (192, 511) on #CheckForEPrimeButton
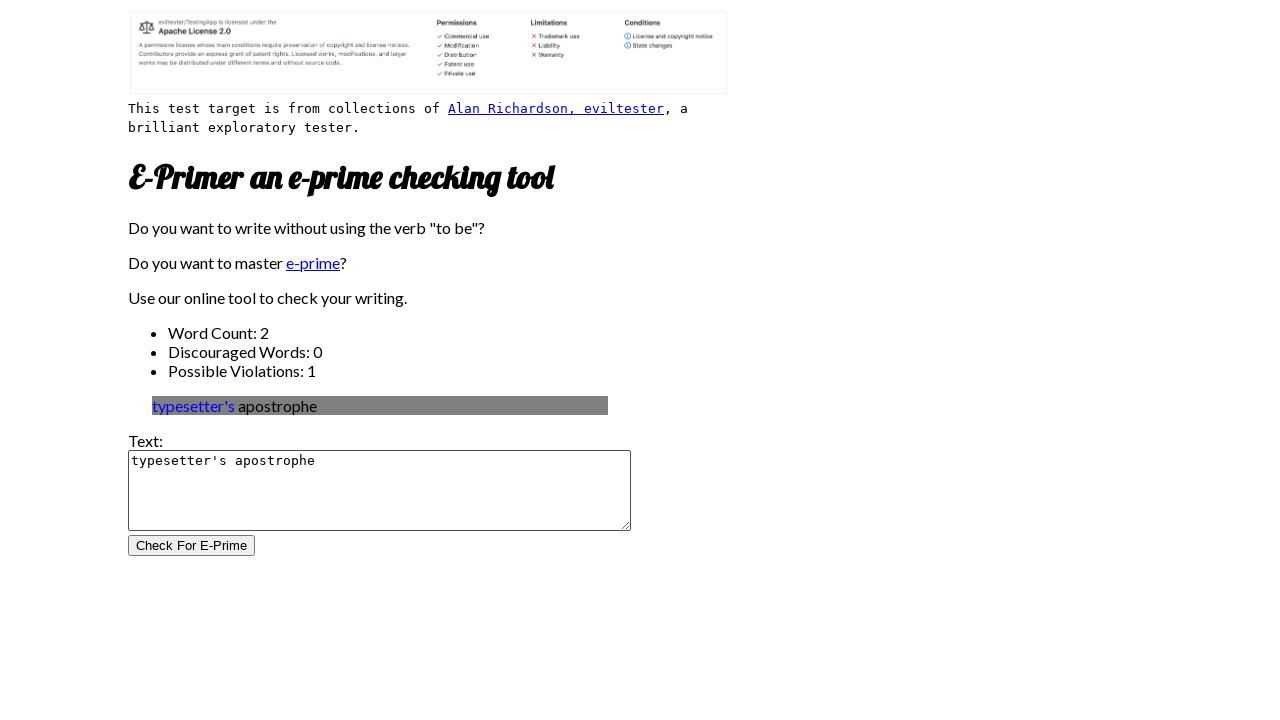

Word count results loaded after E-Prime check
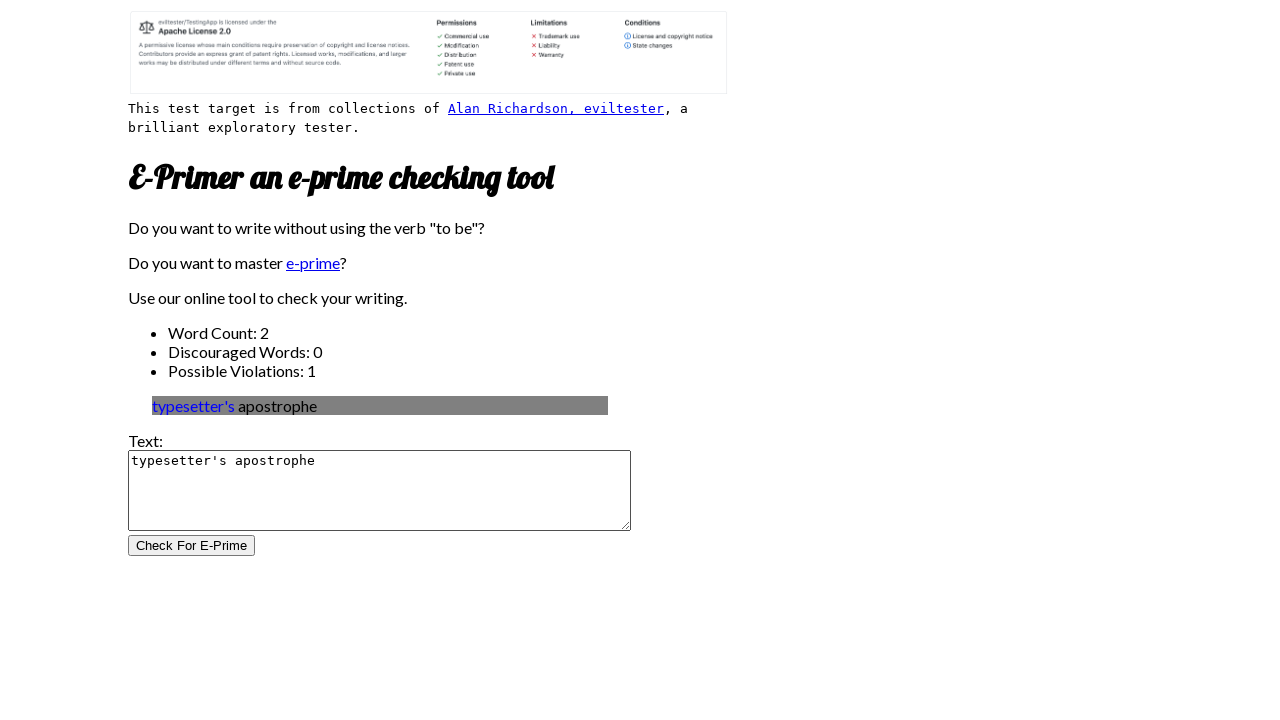

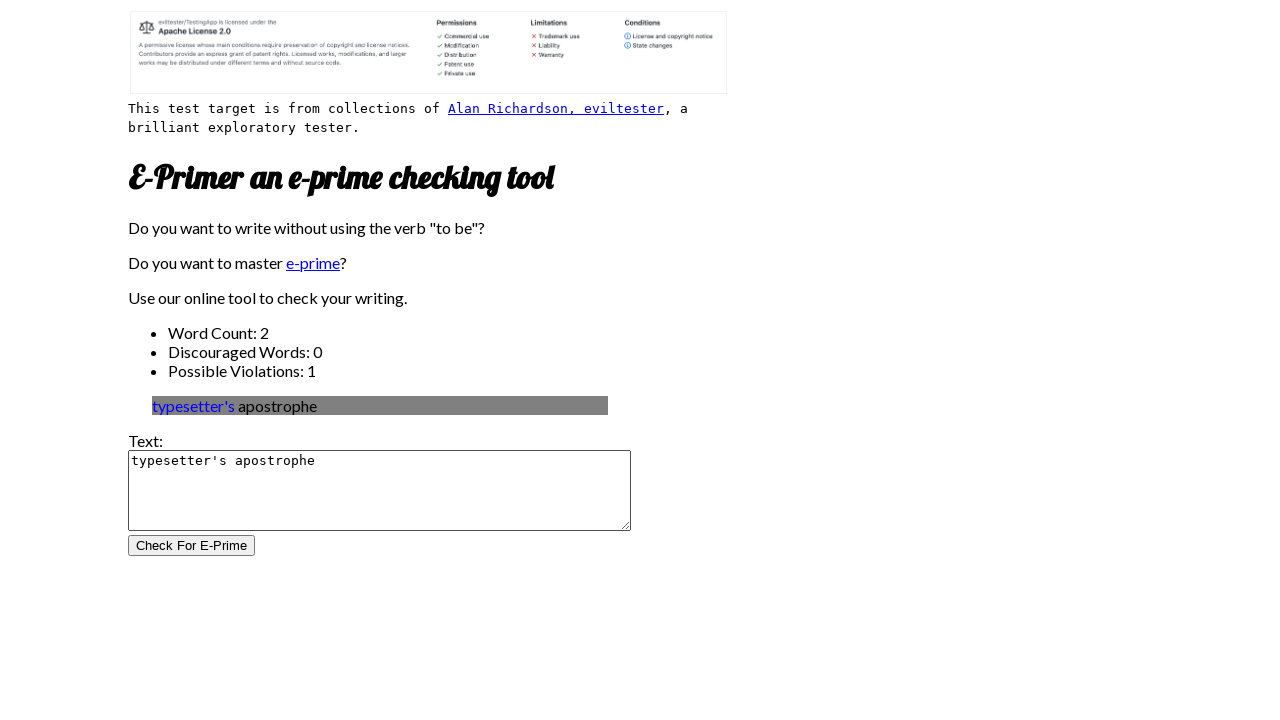